Tests iframe interaction by locating an iframe, clicking a lifetime access link inside it, and extracting text content from within the iframe.

Starting URL: https://rahulshettyacademy.com/AutomationPractice/

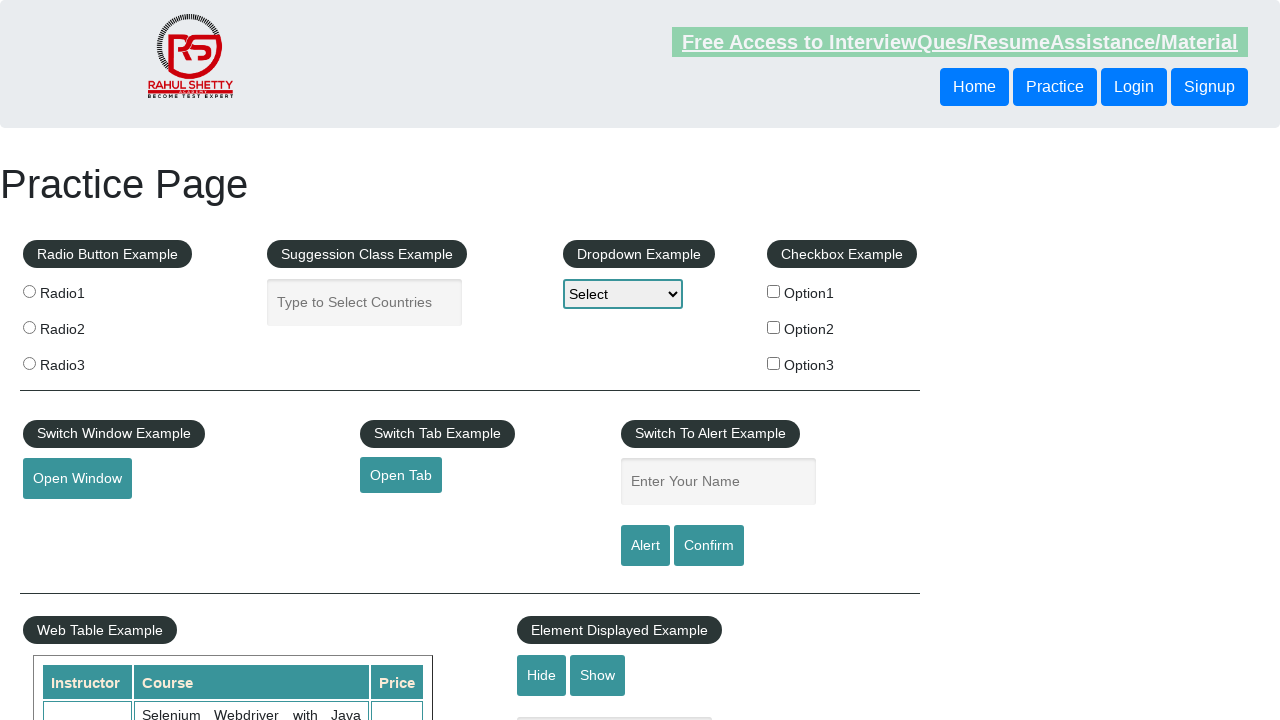

Located iframe with ID 'courses-iframe'
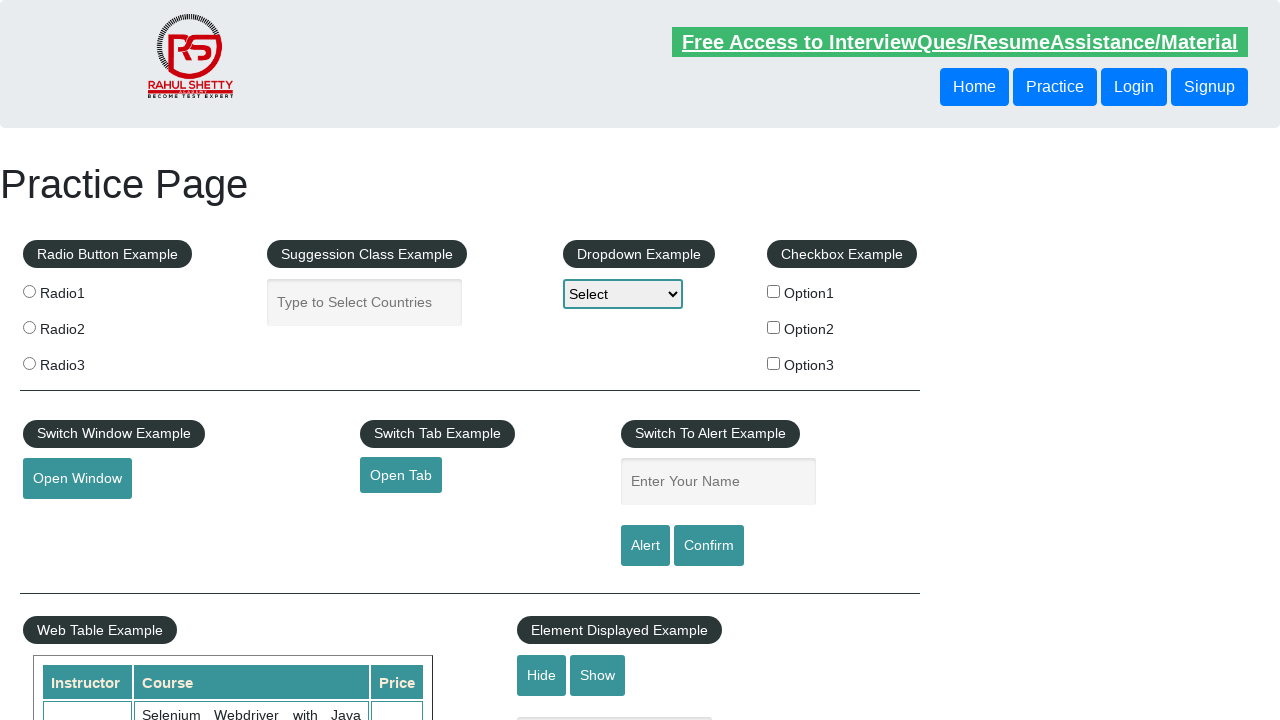

Clicked lifetime access link inside iframe at (307, 360) on #courses-iframe >> internal:control=enter-frame >> li a[href*='lifetime-access']
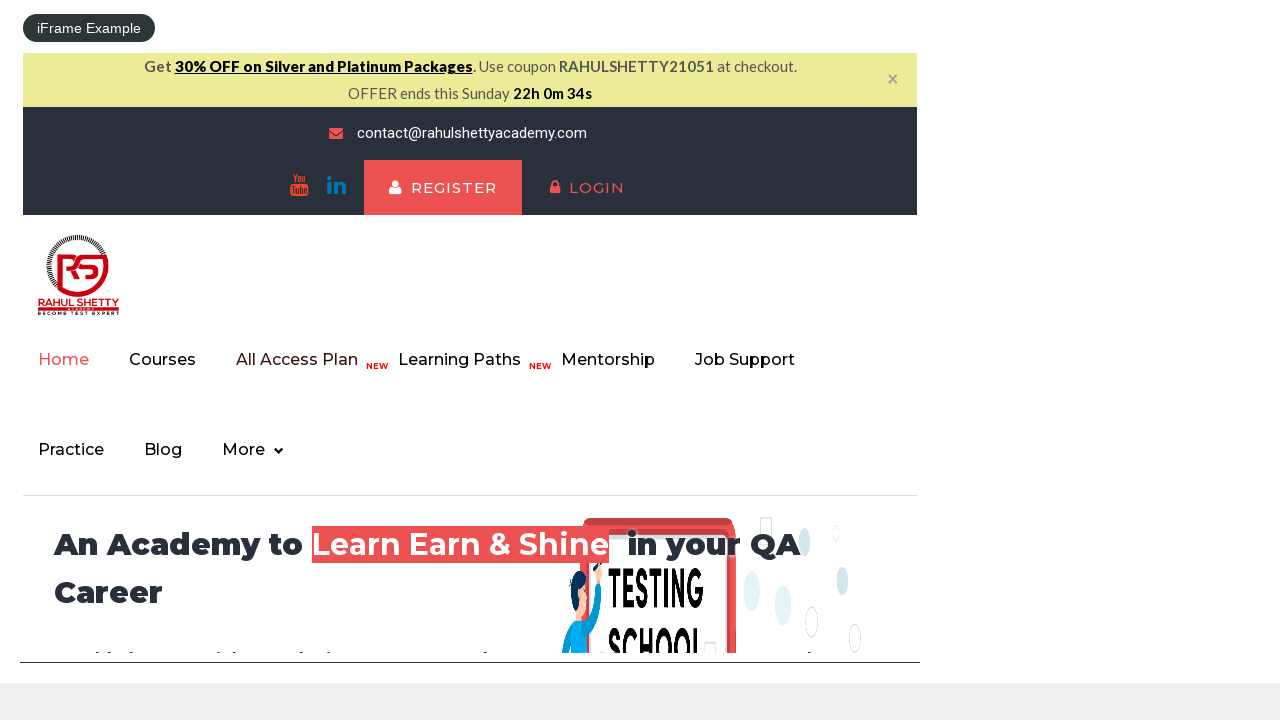

Text element h2 inside iframe loaded and is visible
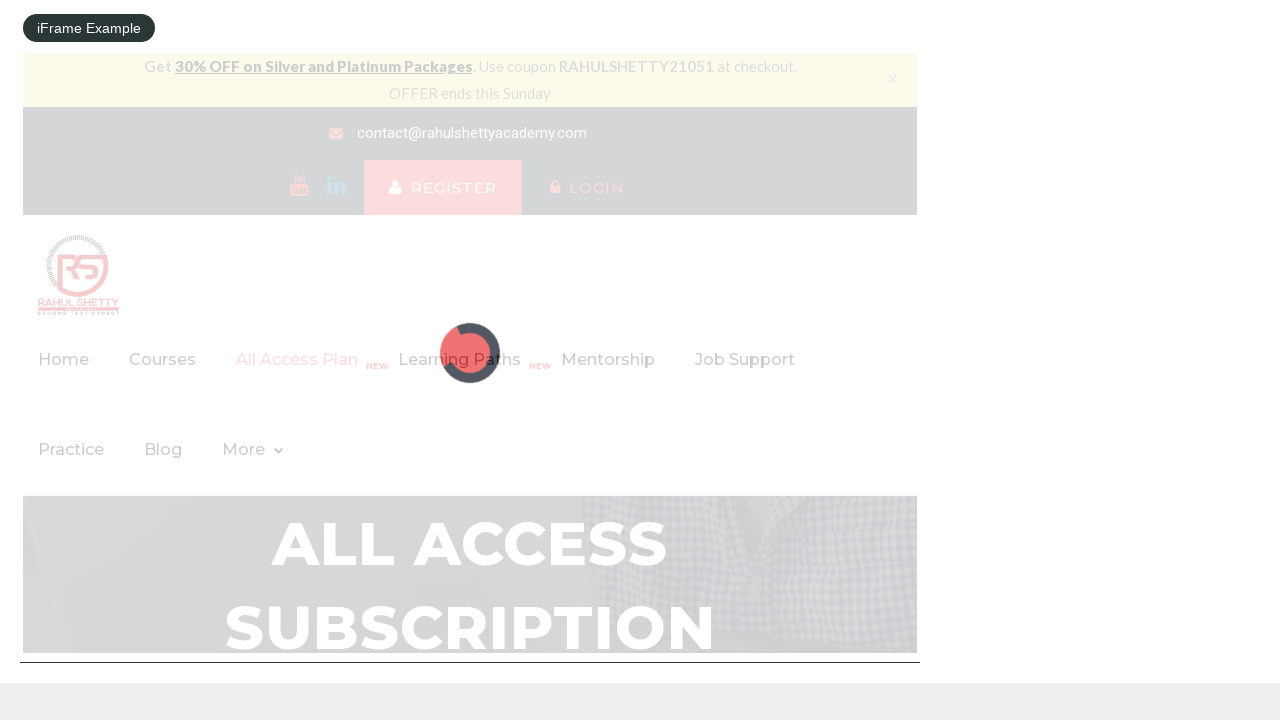

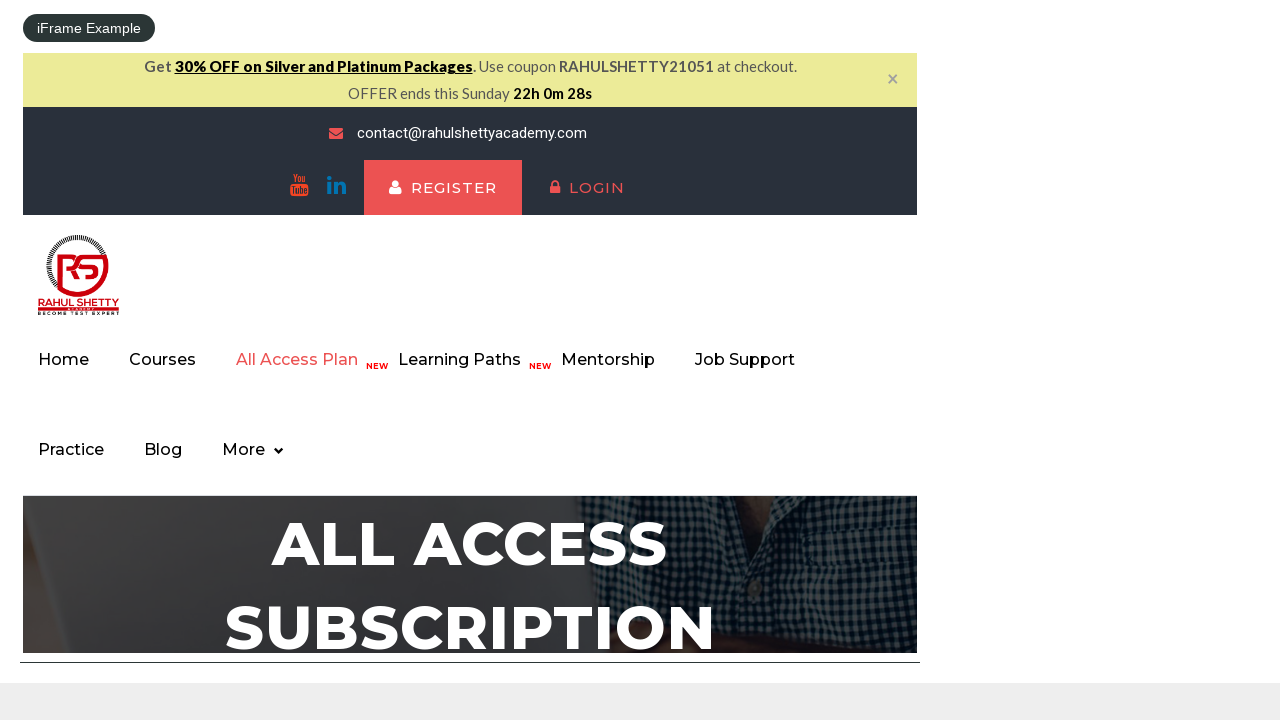